Tests JavaScript confirm dialog by clicking the confirm button and accepting it, then verifying the result message shows "Ok" was clicked.

Starting URL: https://the-internet.herokuapp.com/javascript_alerts

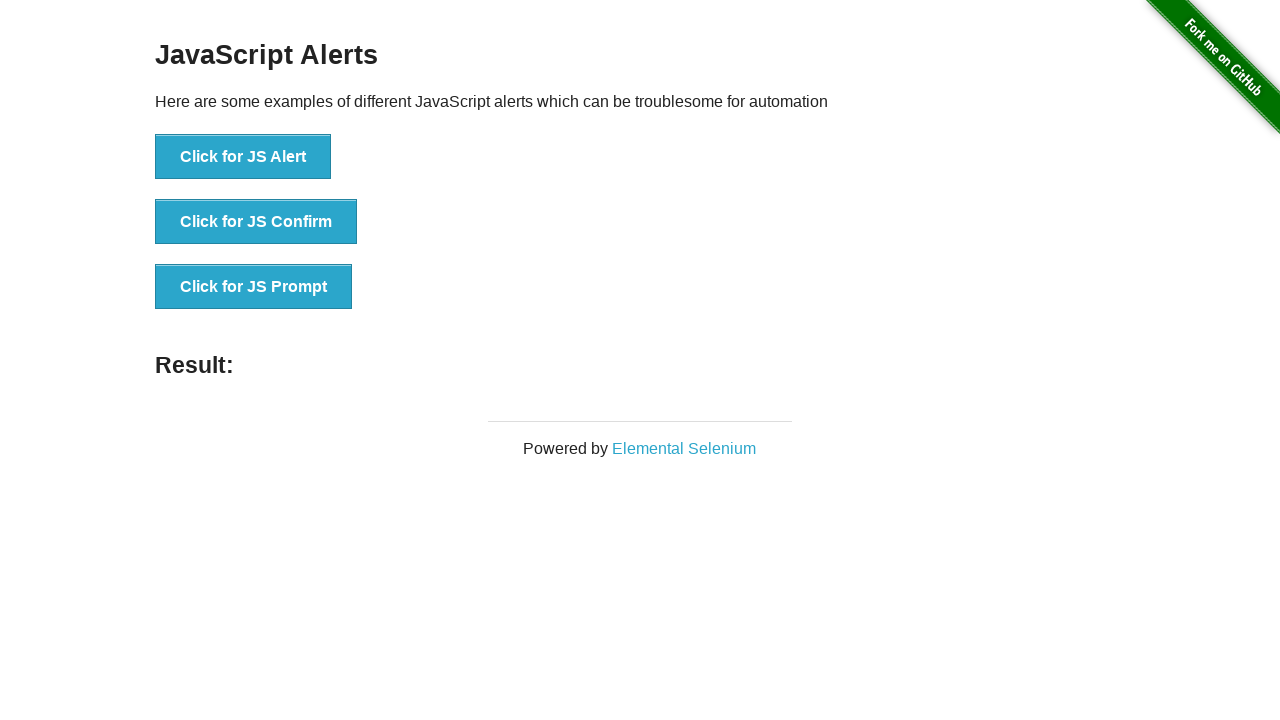

Set up dialog handler to accept confirm dialog
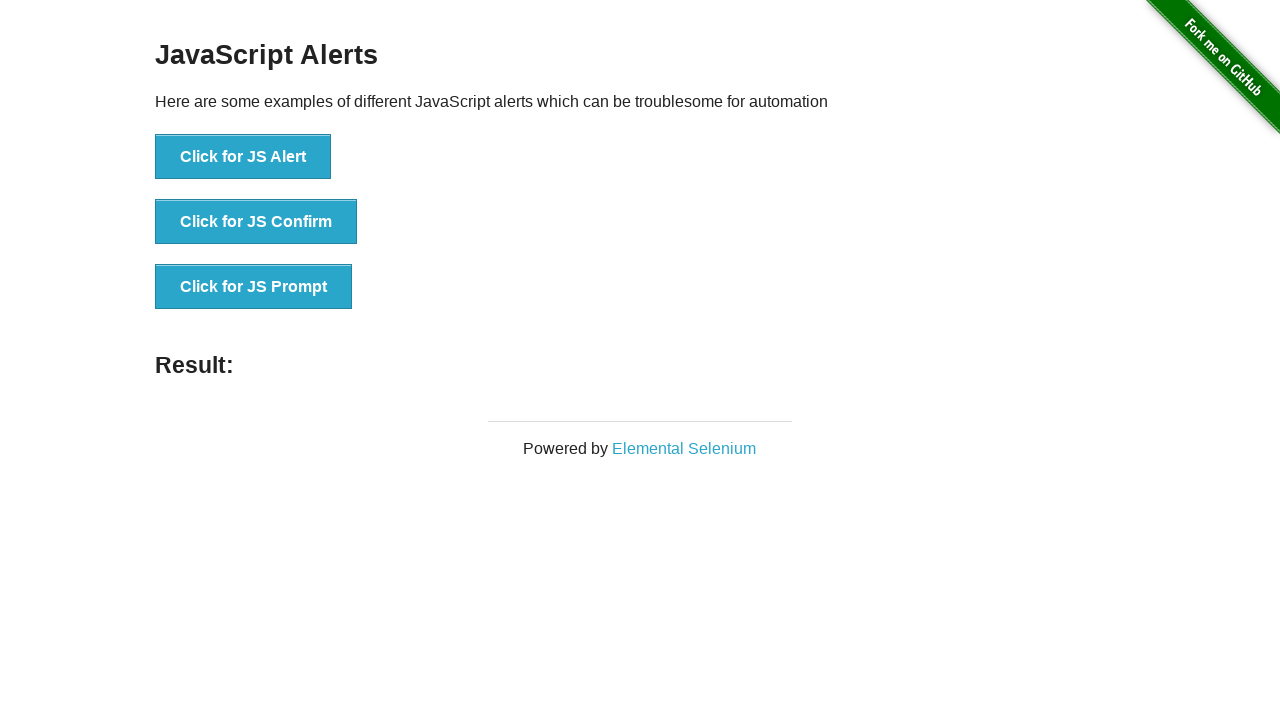

Clicked the JS Confirm button at (256, 222) on //*[@onclick="jsConfirm()"]
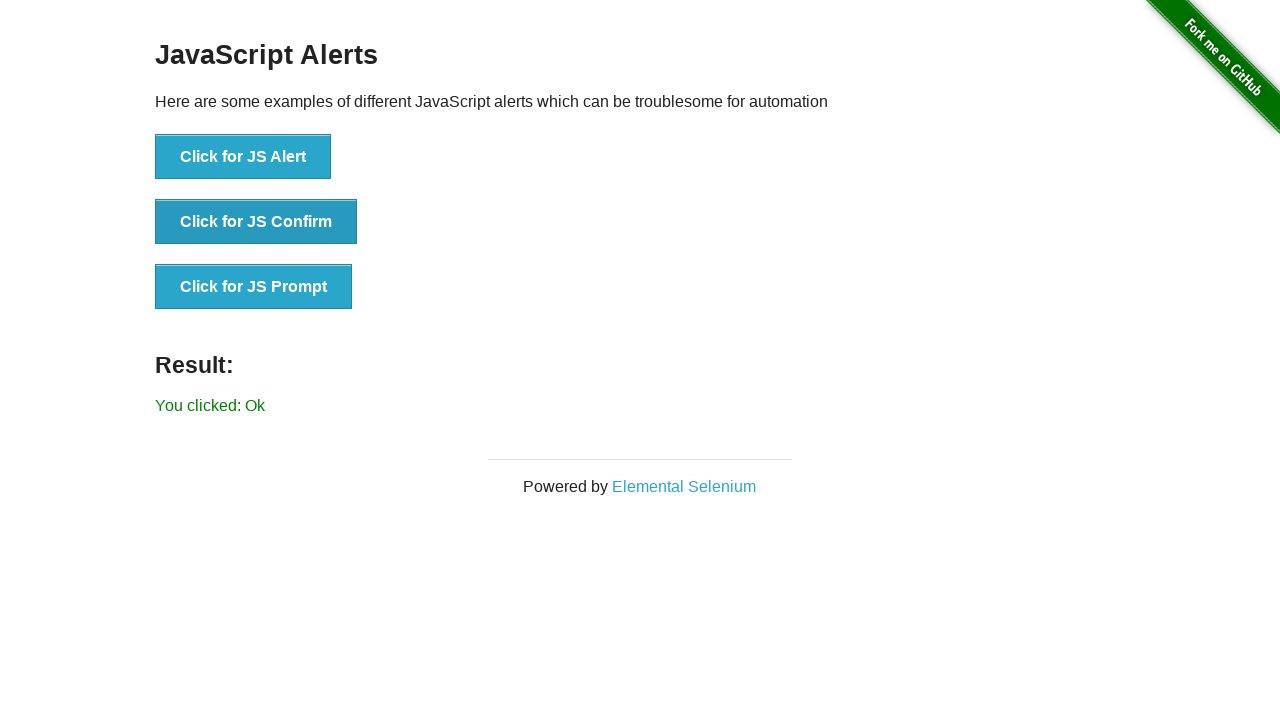

Result message element appeared
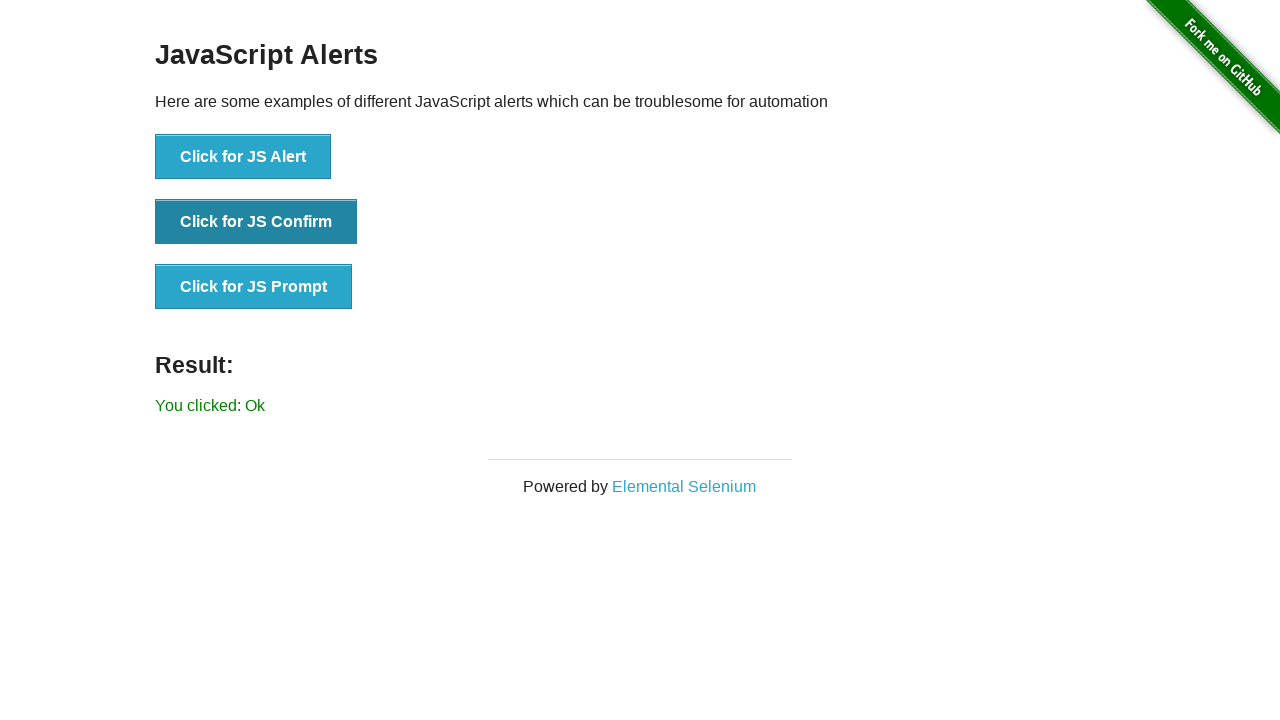

Retrieved result message text
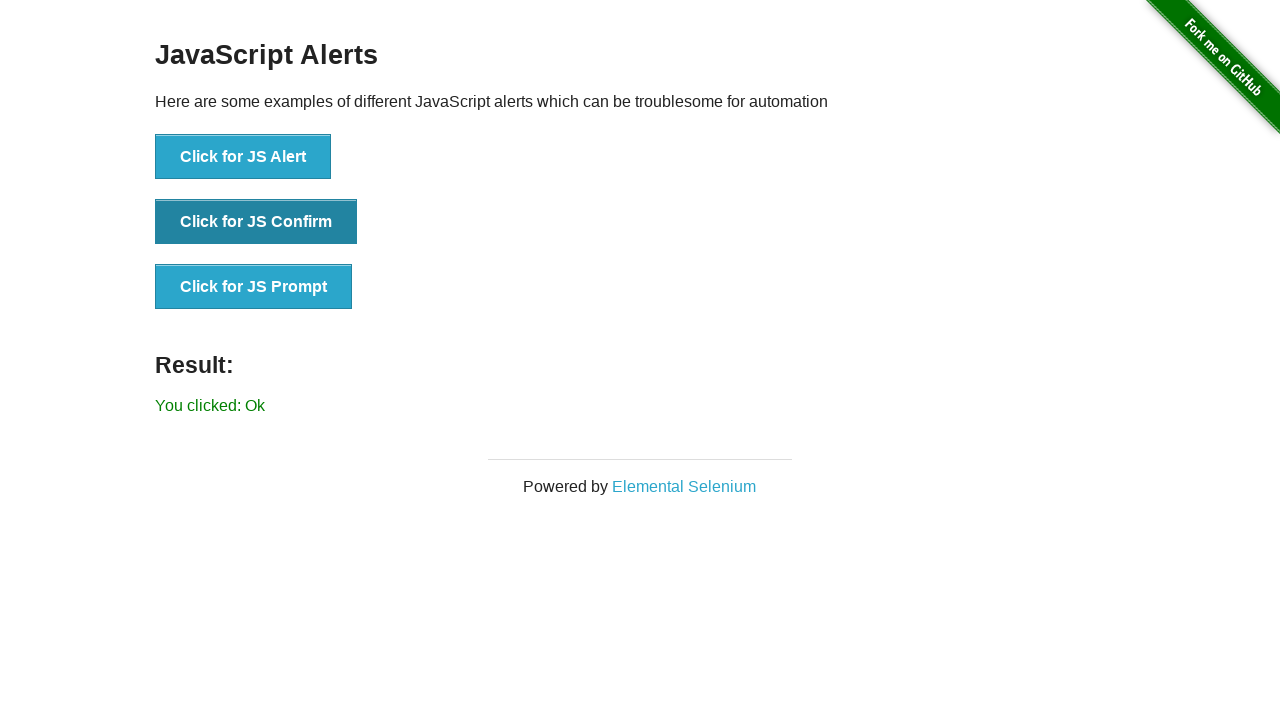

Verified result message shows 'You clicked: Ok'
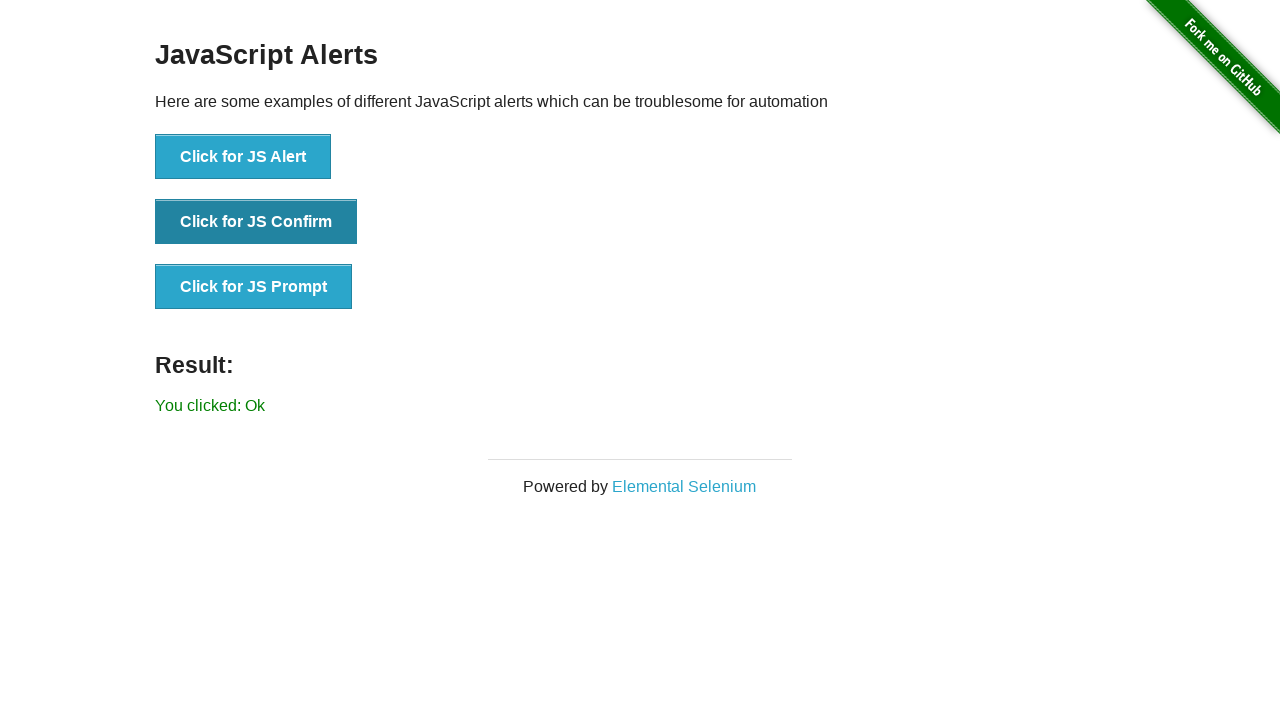

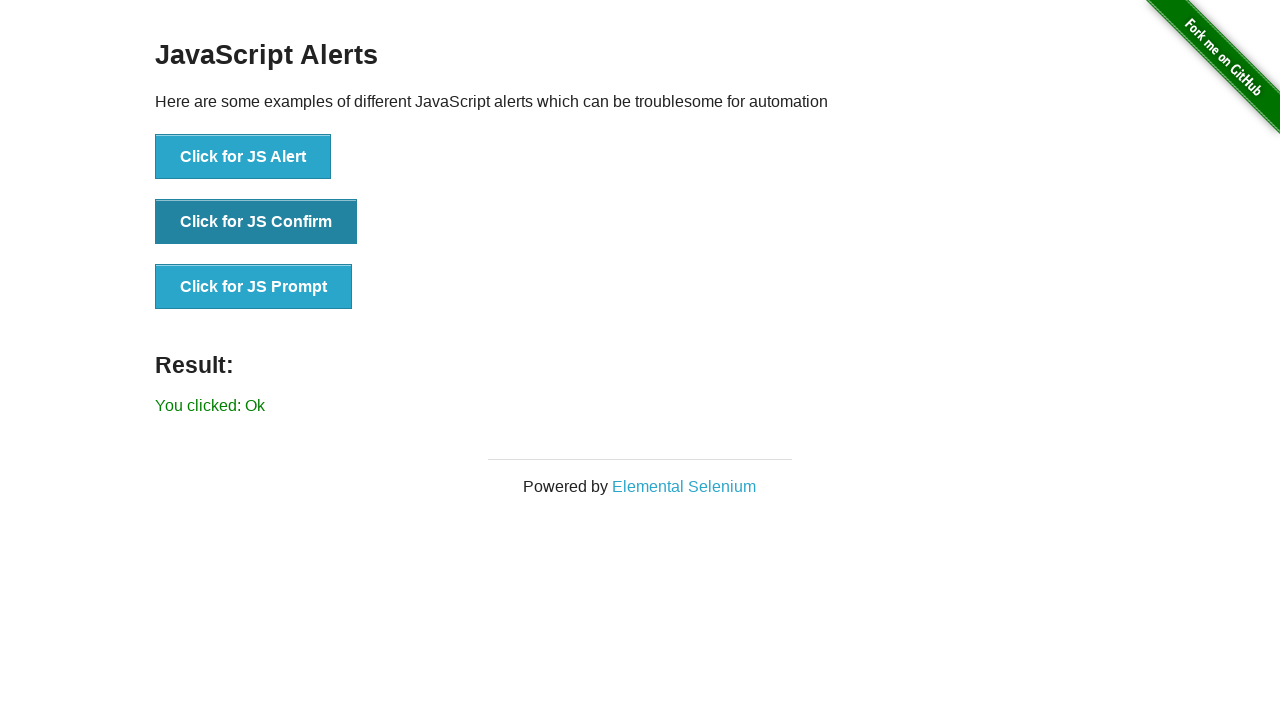